Tests a math exercise form by reading a value from the page, calculating the answer using a logarithmic formula, filling in the result, checking required checkboxes, and submitting the form.

Starting URL: http://suninjuly.github.io/math.html

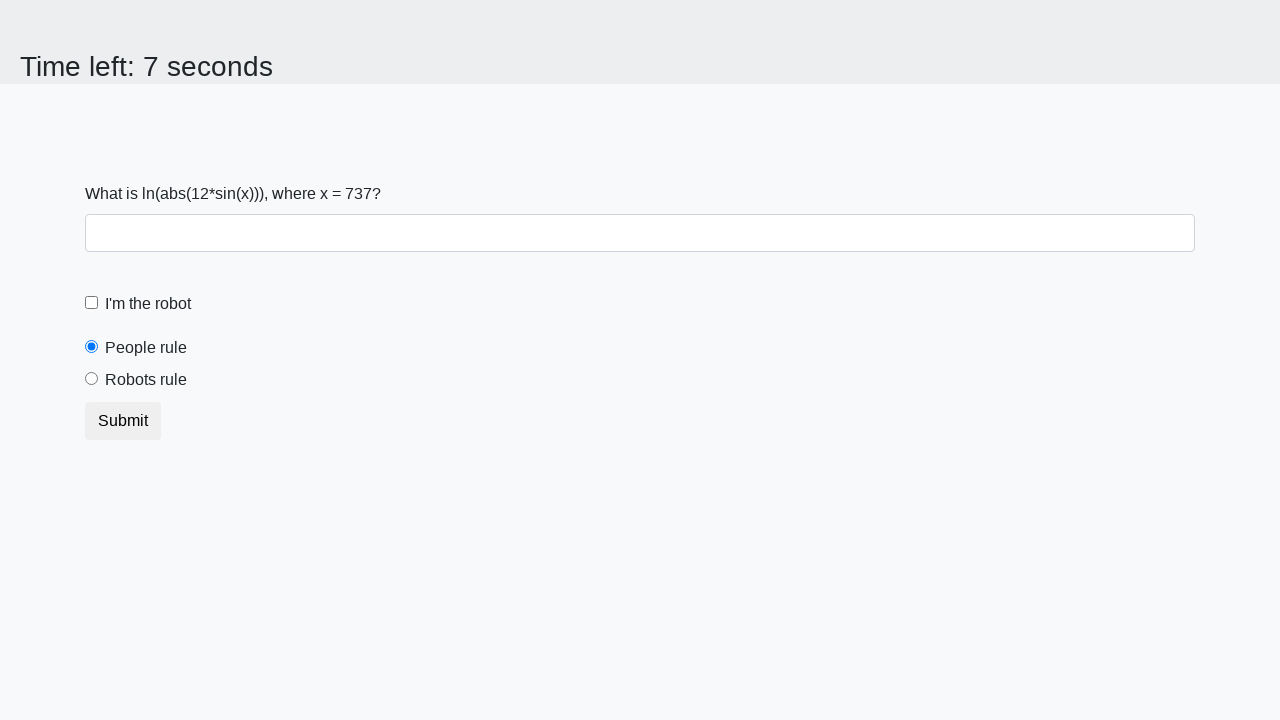

Read input value from page element
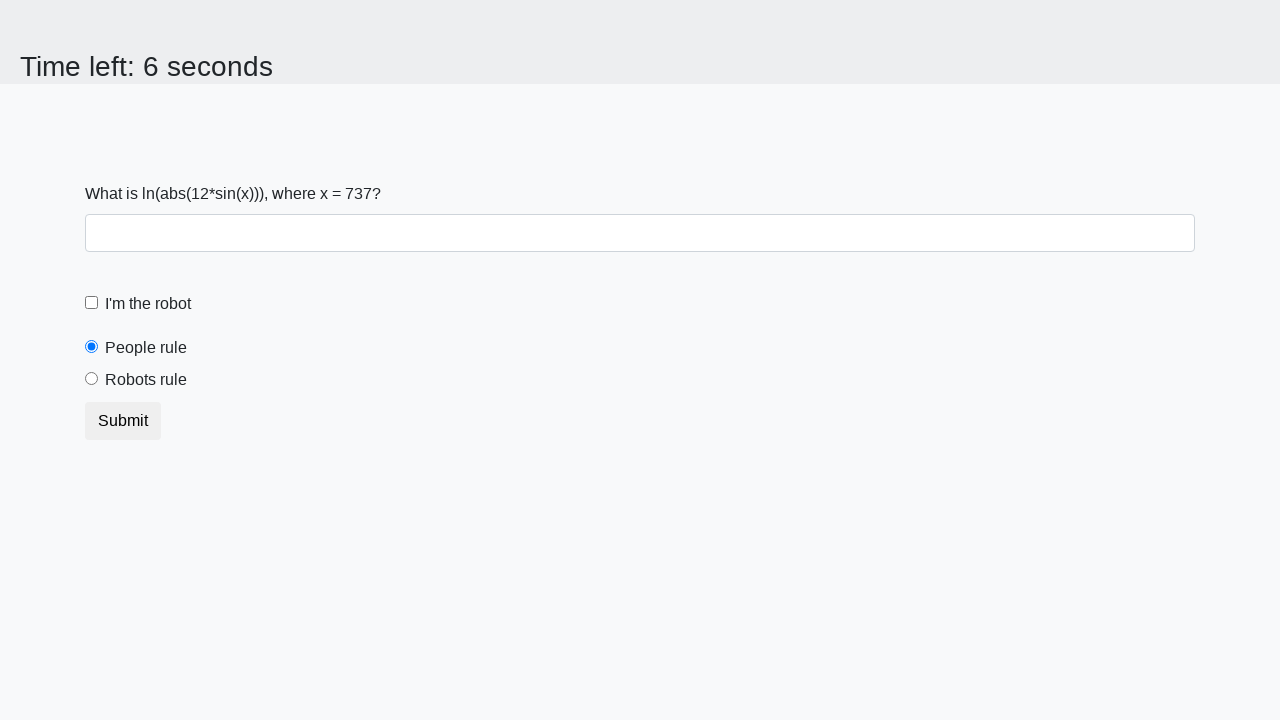

Calculated logarithmic answer: 2.4402840190698423
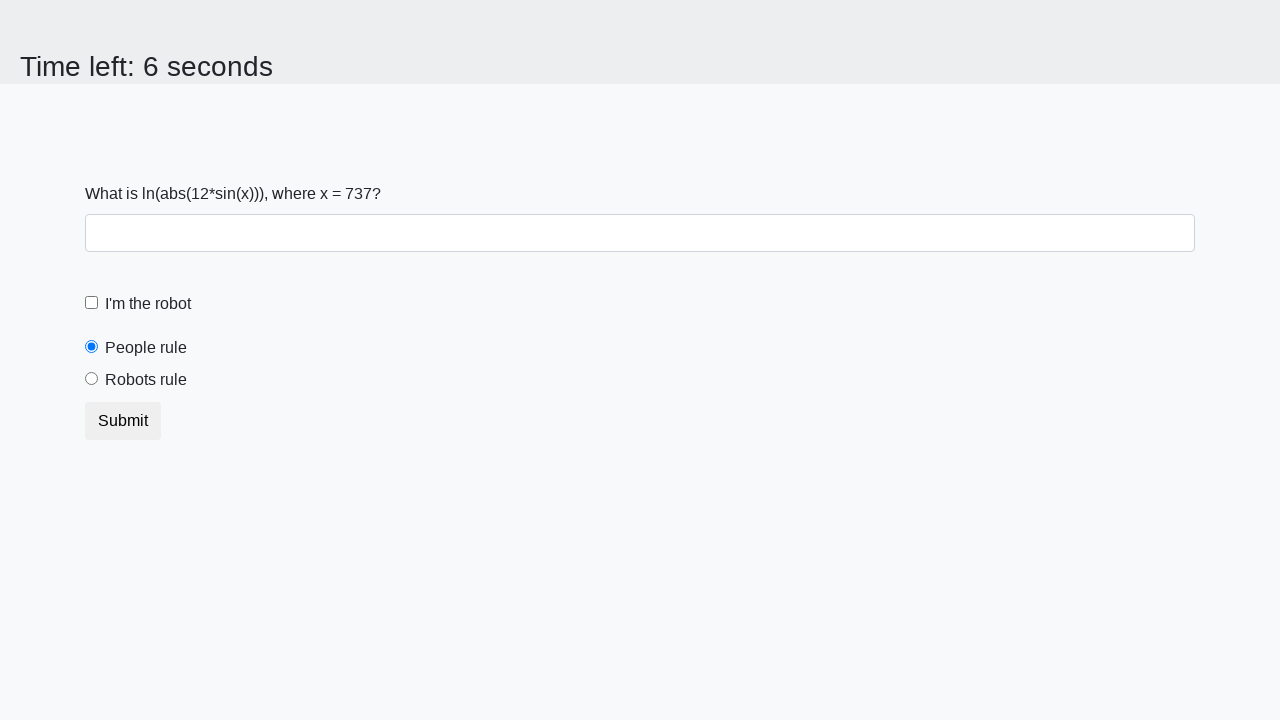

Filled answer field with calculated result on #answer
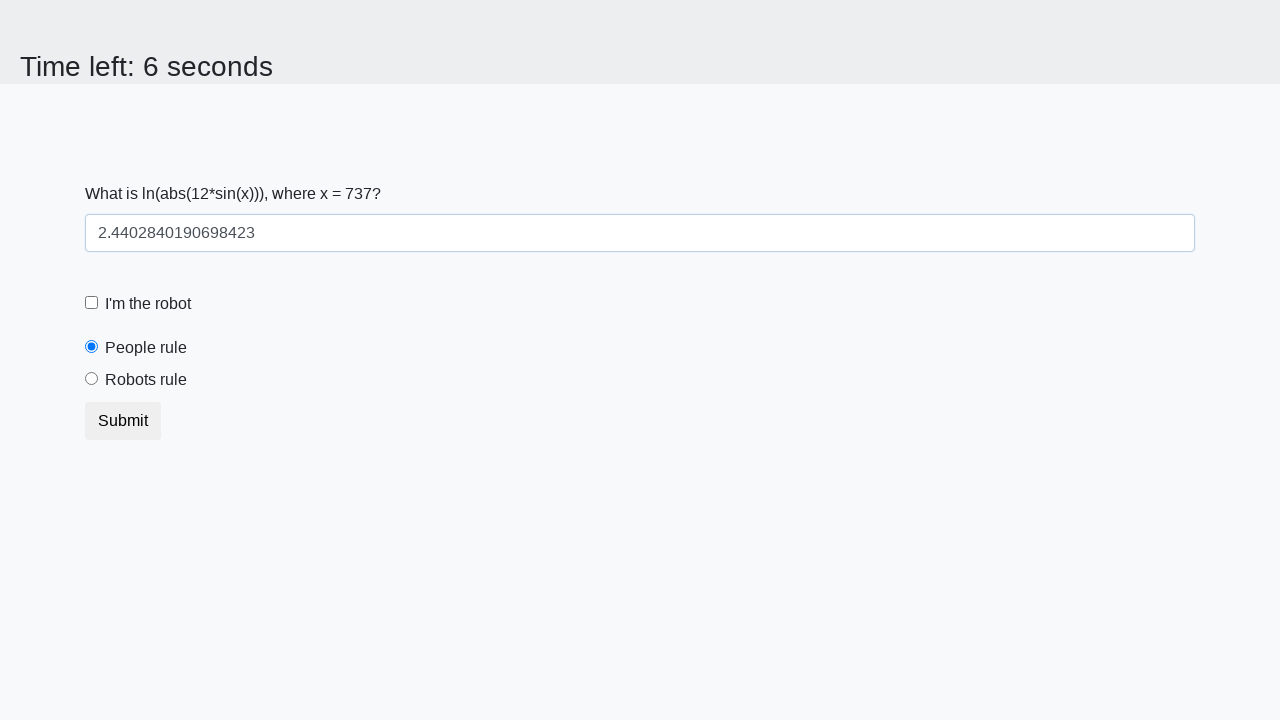

Clicked robot checkbox at (92, 303) on #robotCheckbox
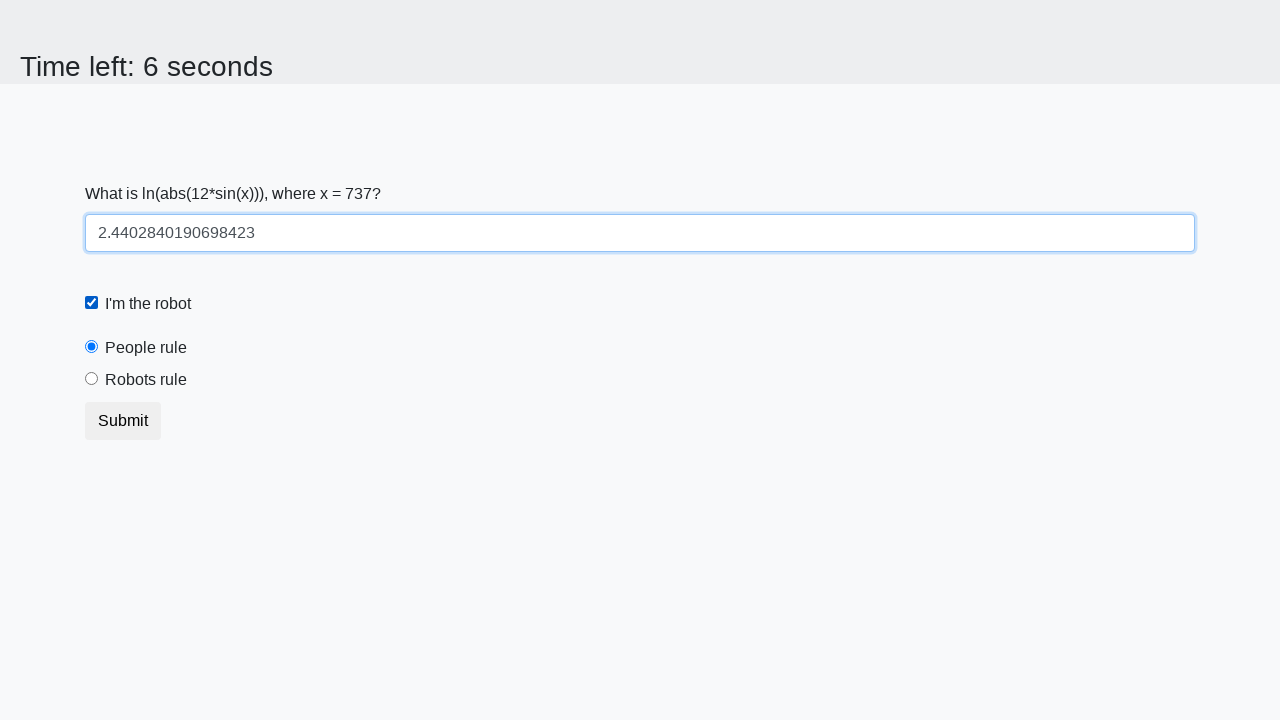

Clicked robots rule checkbox at (146, 380) on [for='robotsRule']
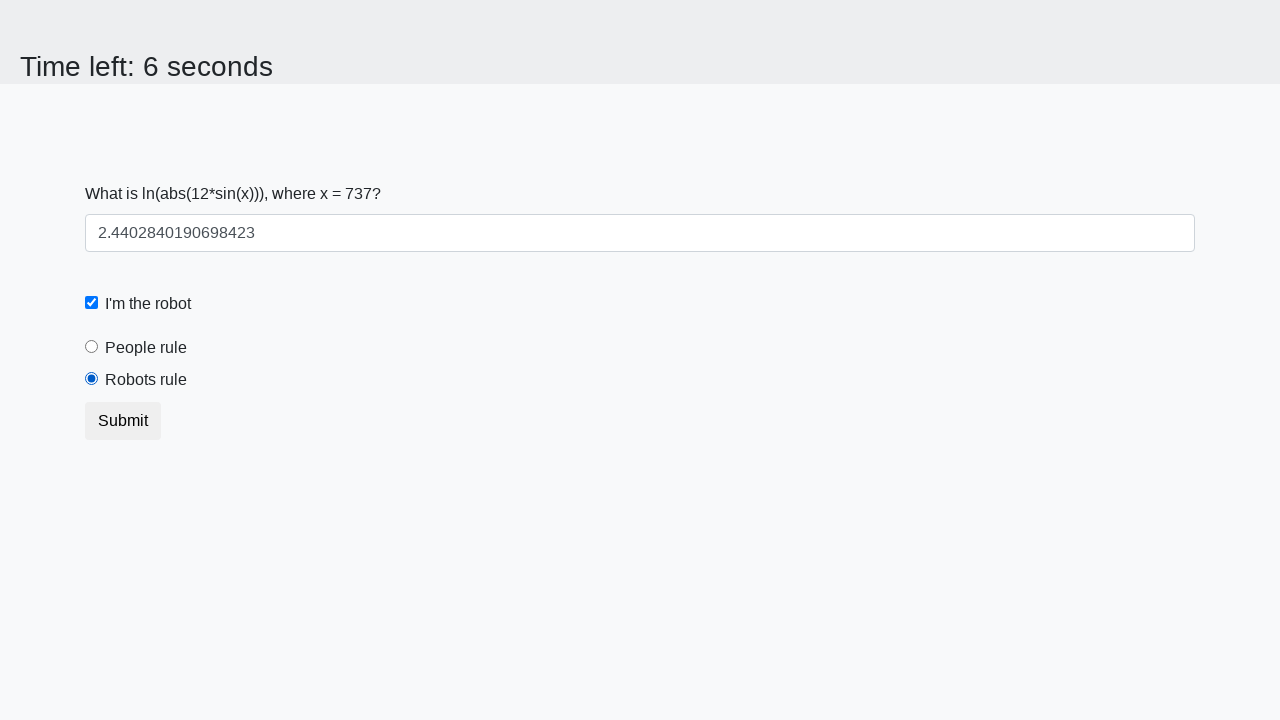

Clicked submit button to submit form at (123, 421) on .btn.btn-default
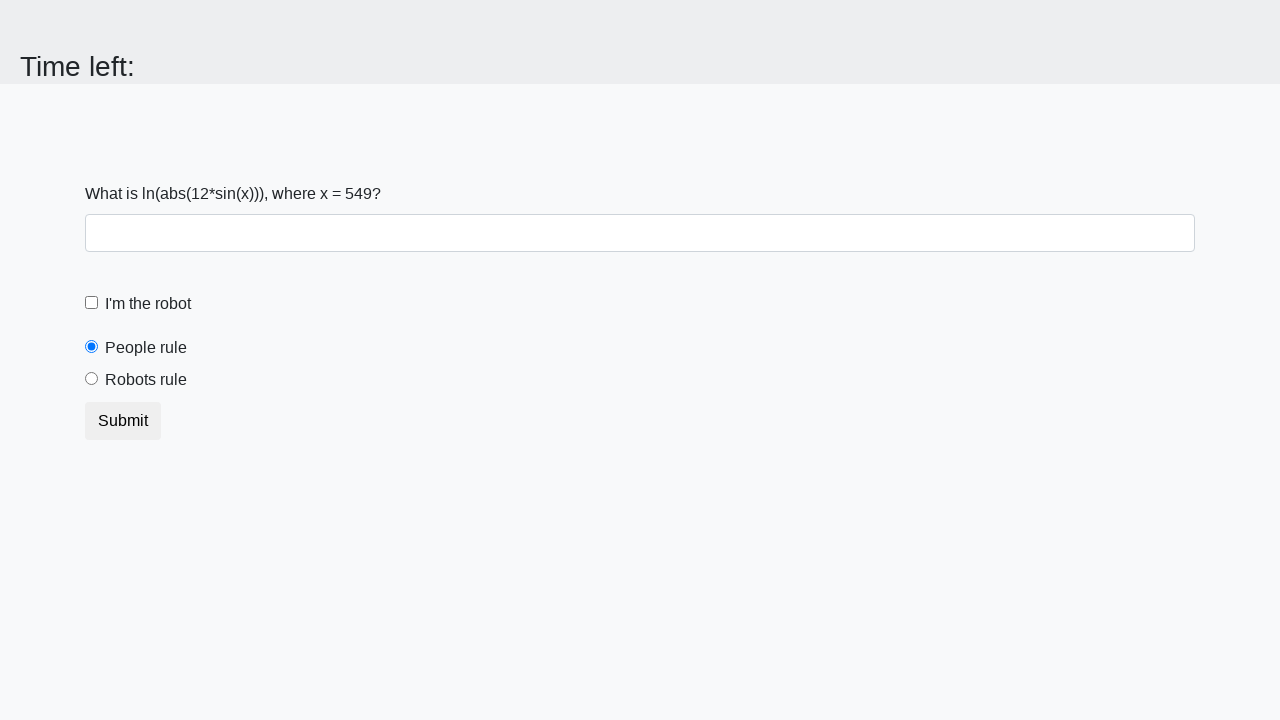

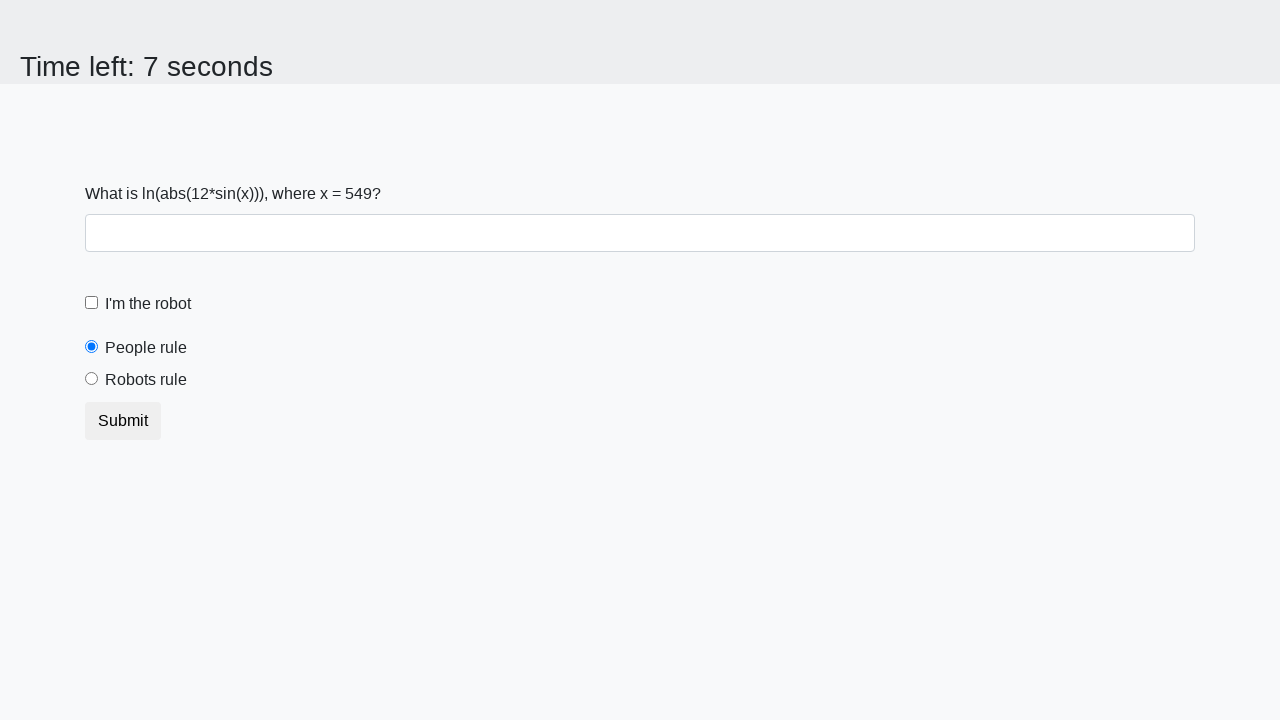